Tests the "Forgot Login Info" functionality on ParaBank by filling out the customer lookup form and verifying the error message when customer is not found

Starting URL: https://parabank.parasoft.com/parabank/index.htm

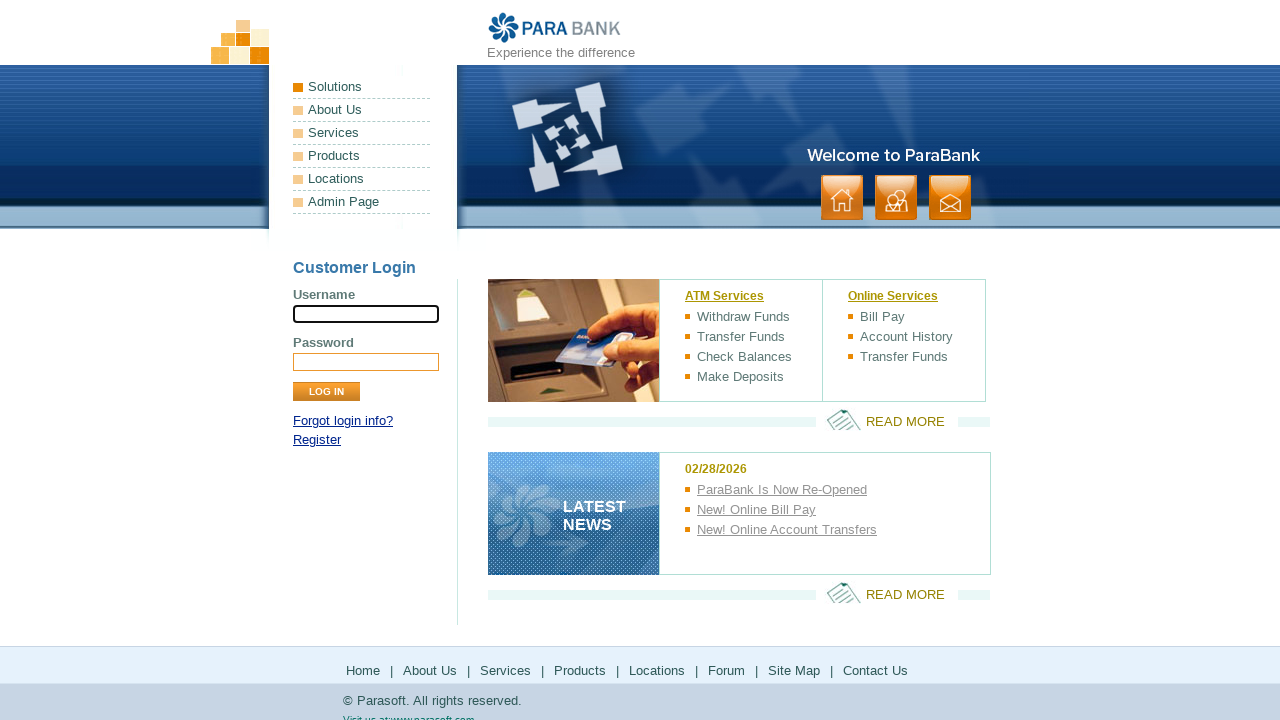

Clicked on 'Forgot login info?' link at (343, 421) on a:has-text('Forgot login info?')
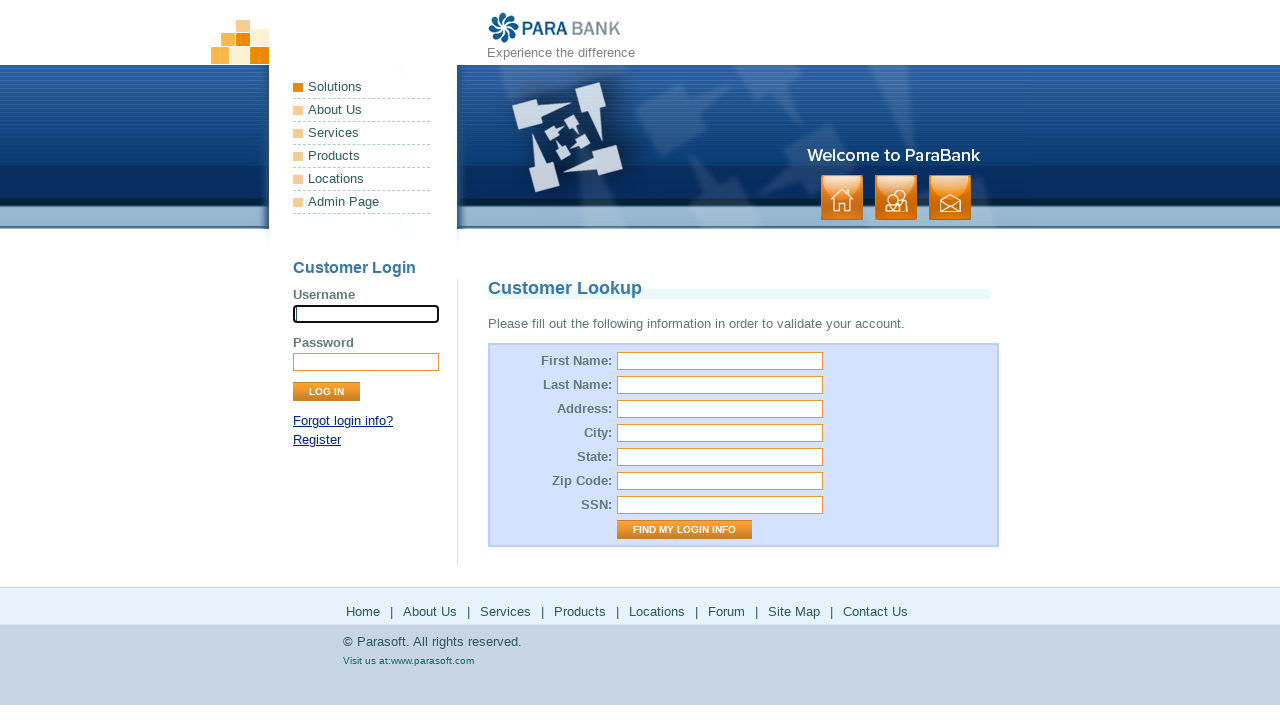

Customer Lookup page loaded
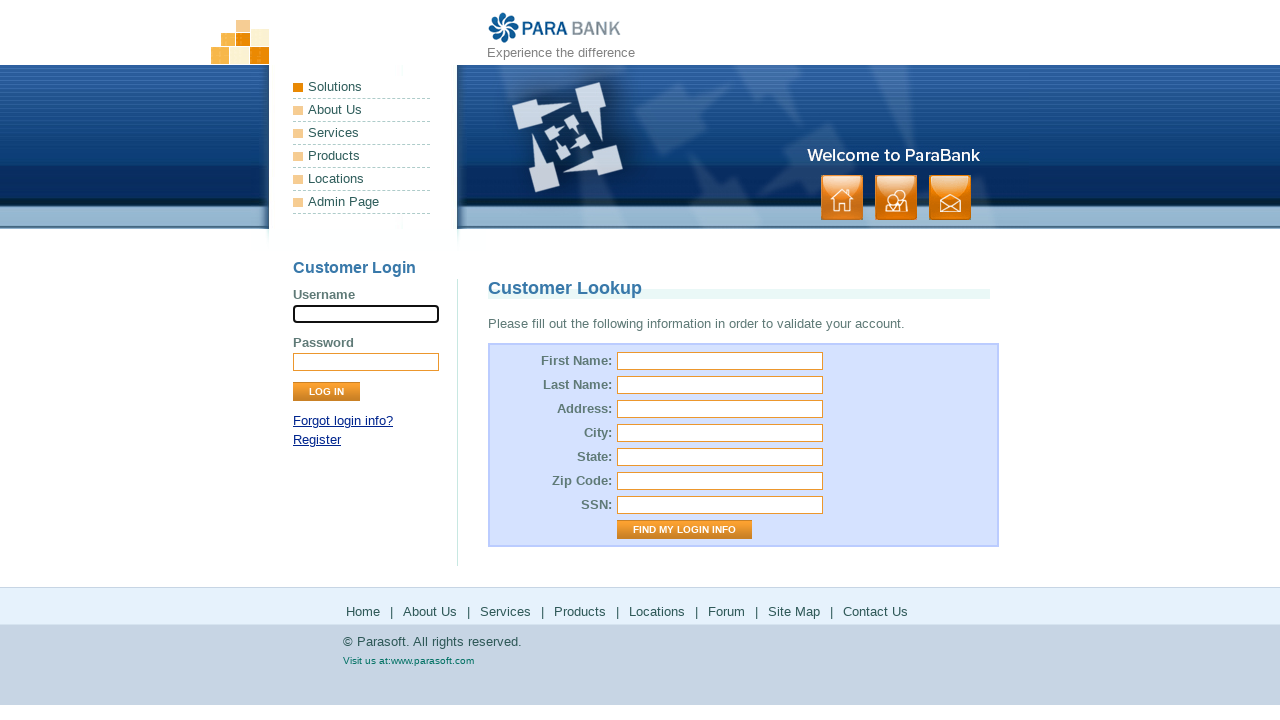

Filled first name field with 'user' on #firstName
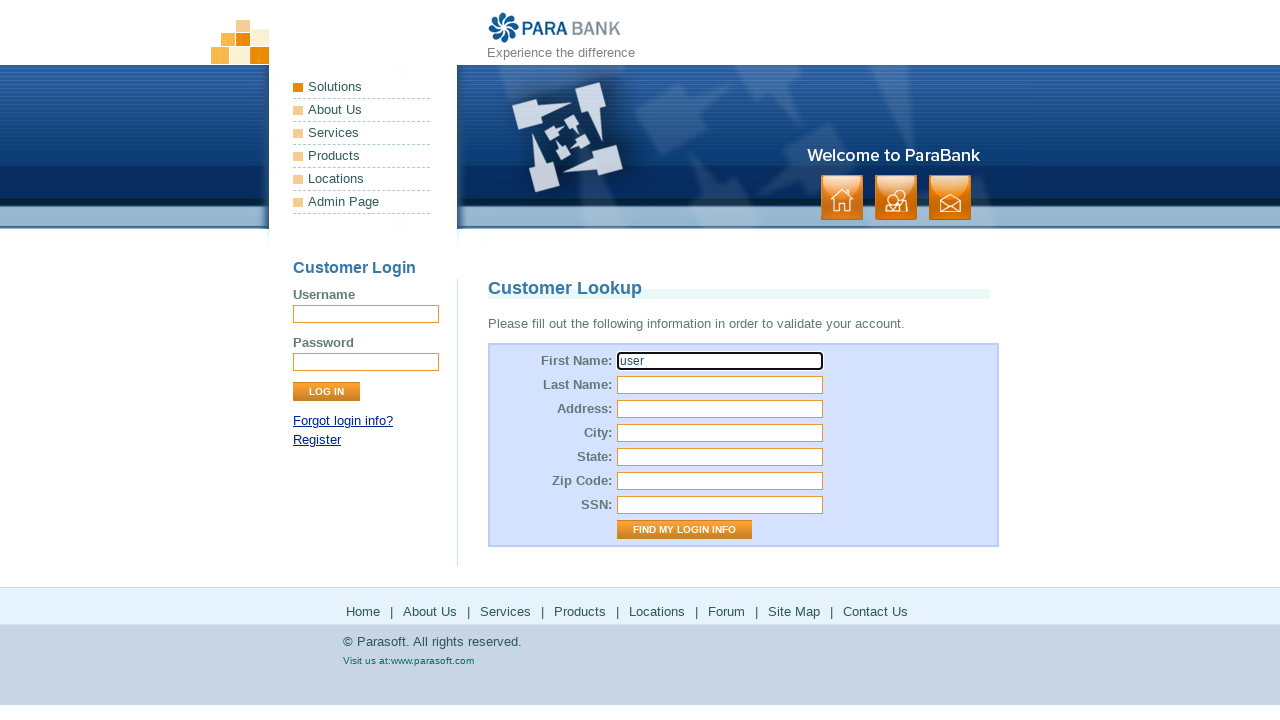

Filled last name field with 'User_user' on #lastName
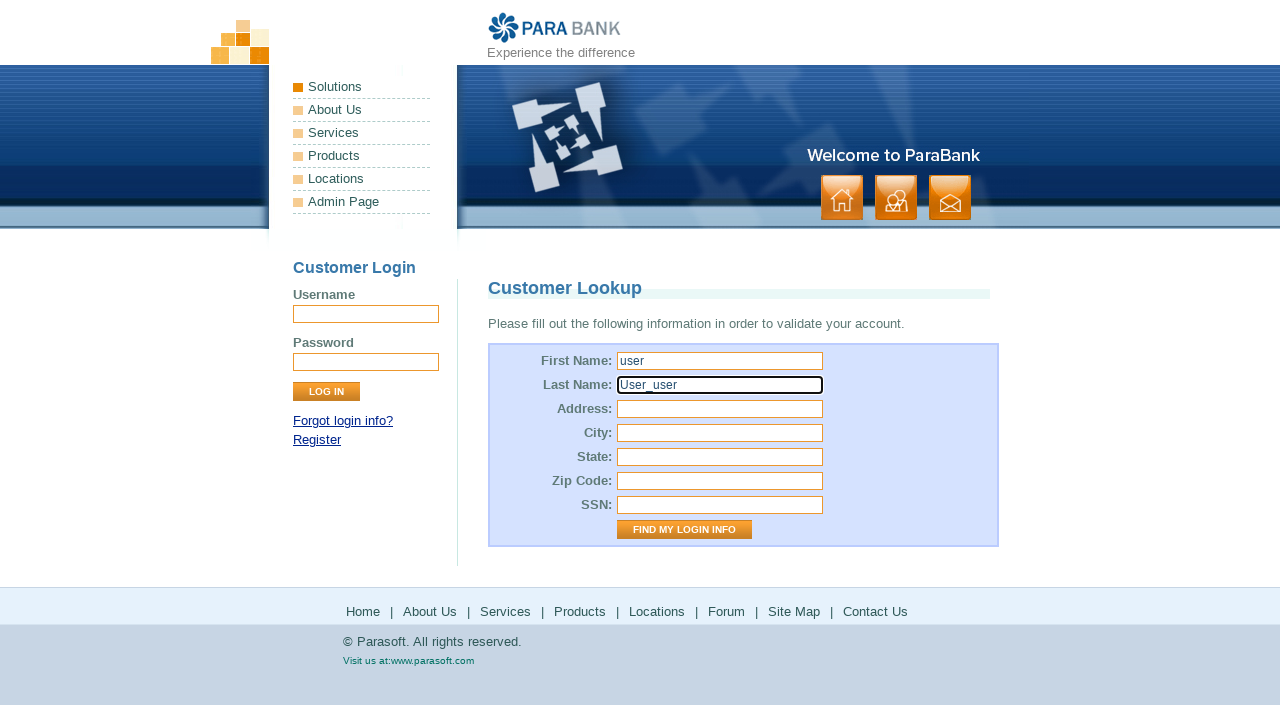

Filled street address field with 'USA' on #address\.street
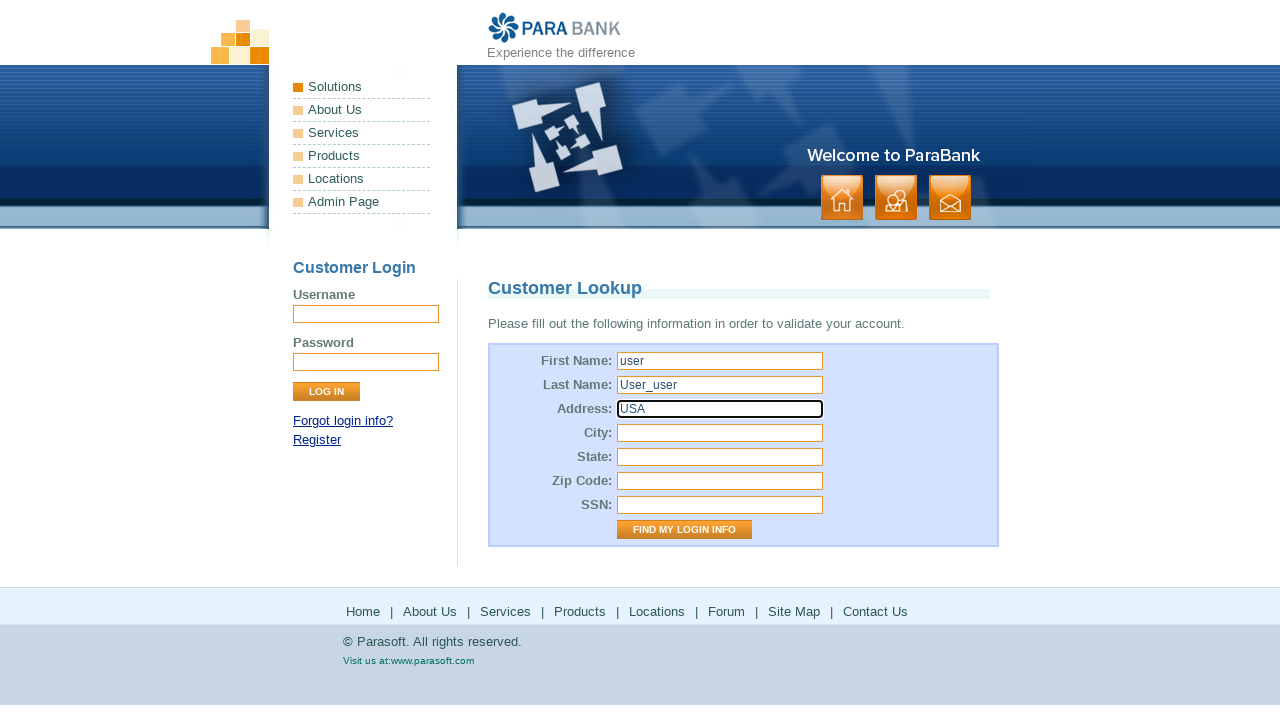

Filled city field with 'LOS ANGELES' on #address\.city
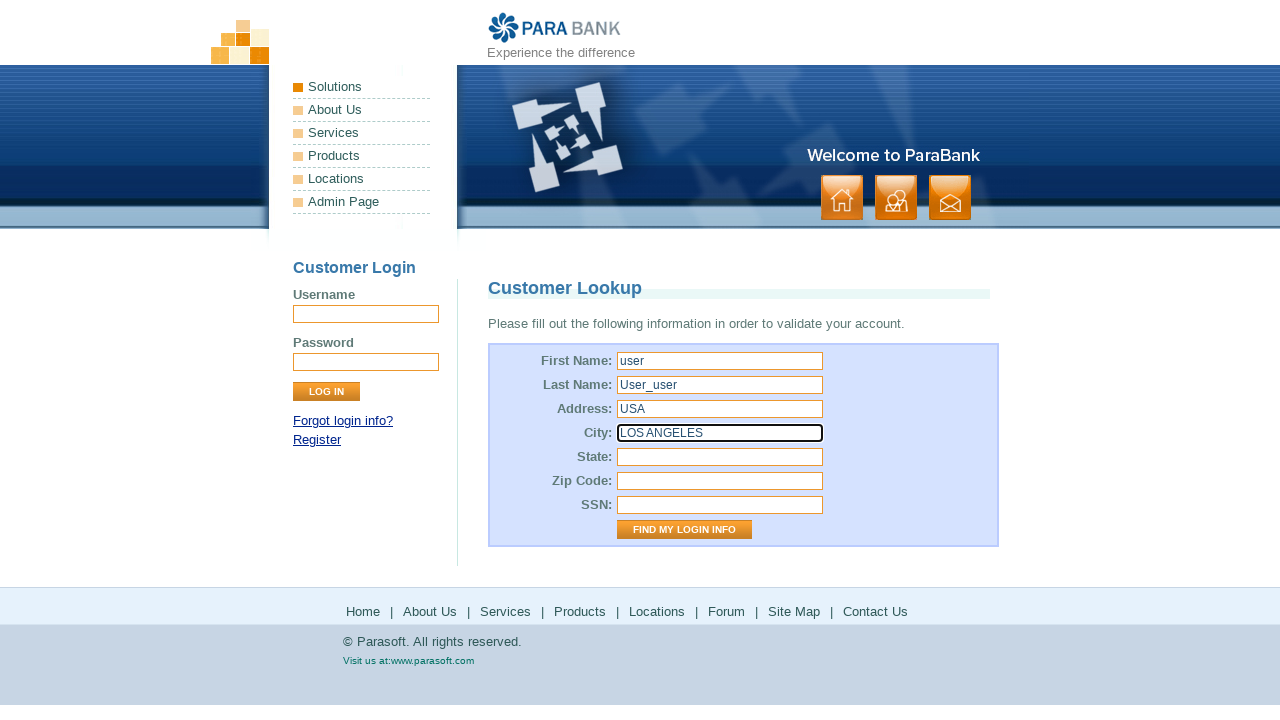

Filled state field with 'California' on #address\.state
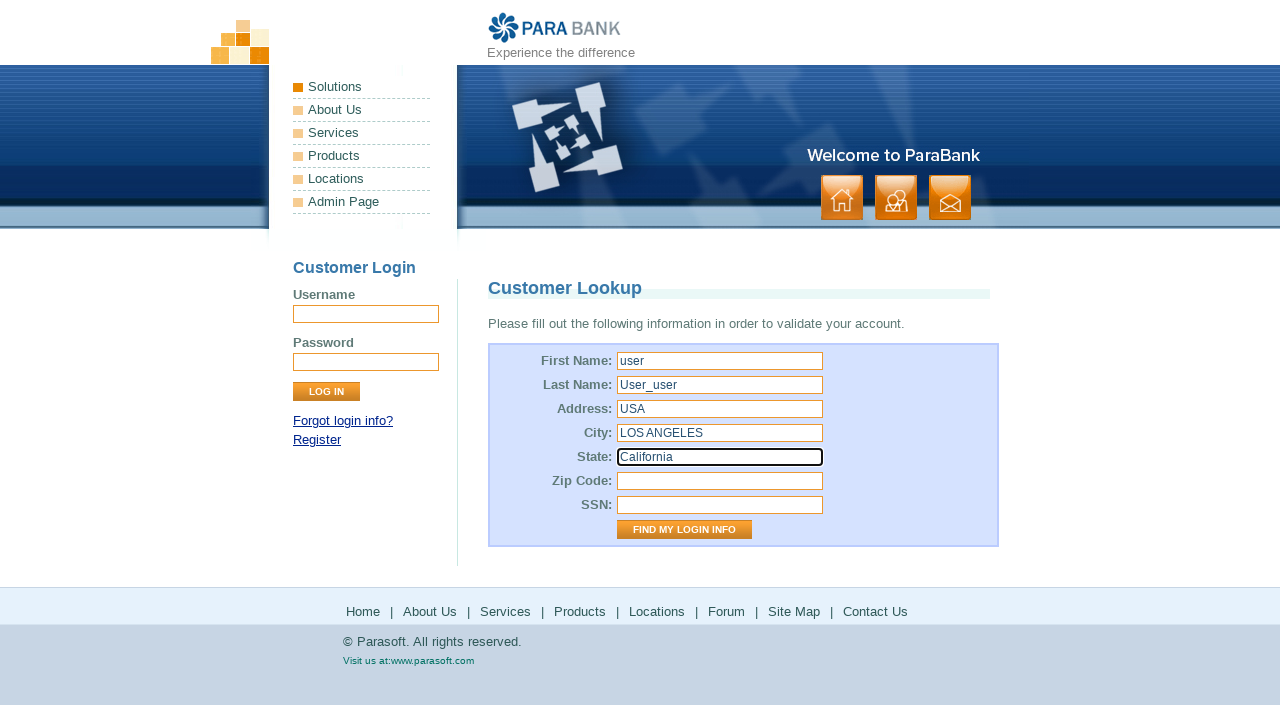

Filled zip code field with '123456' on #address\.zipCode
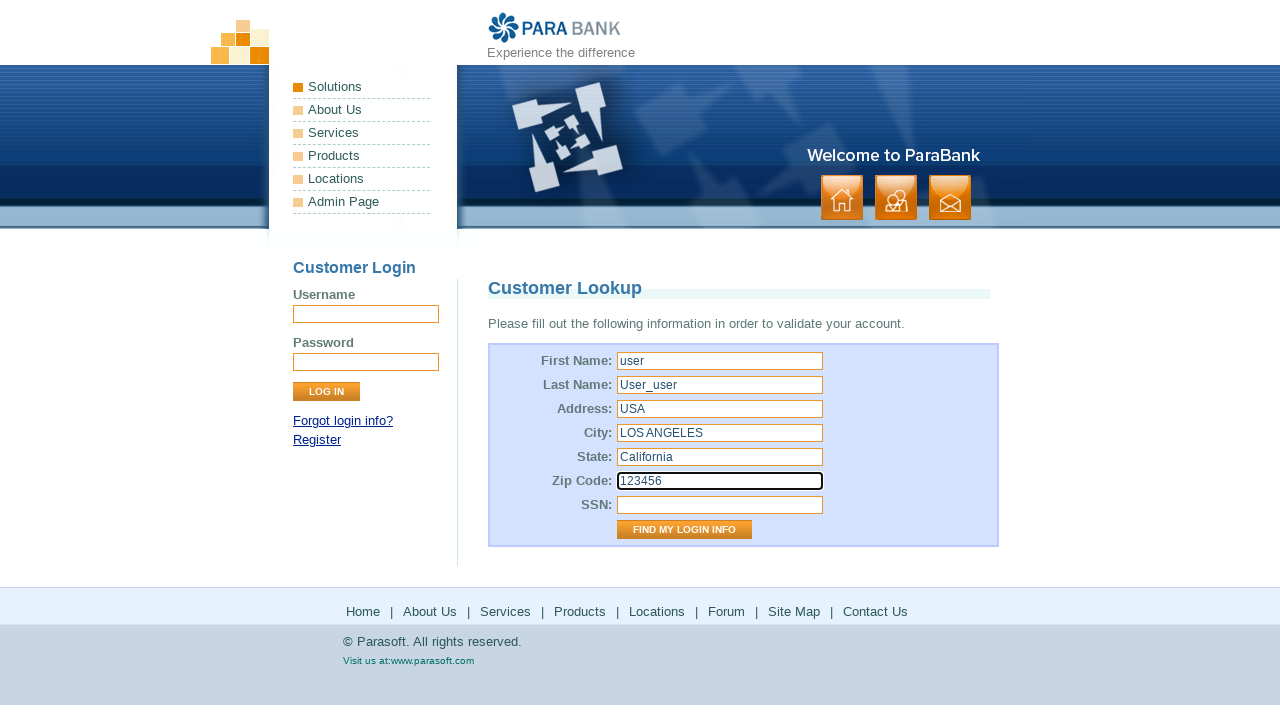

Filled SSN field with '123fff' on #ssn
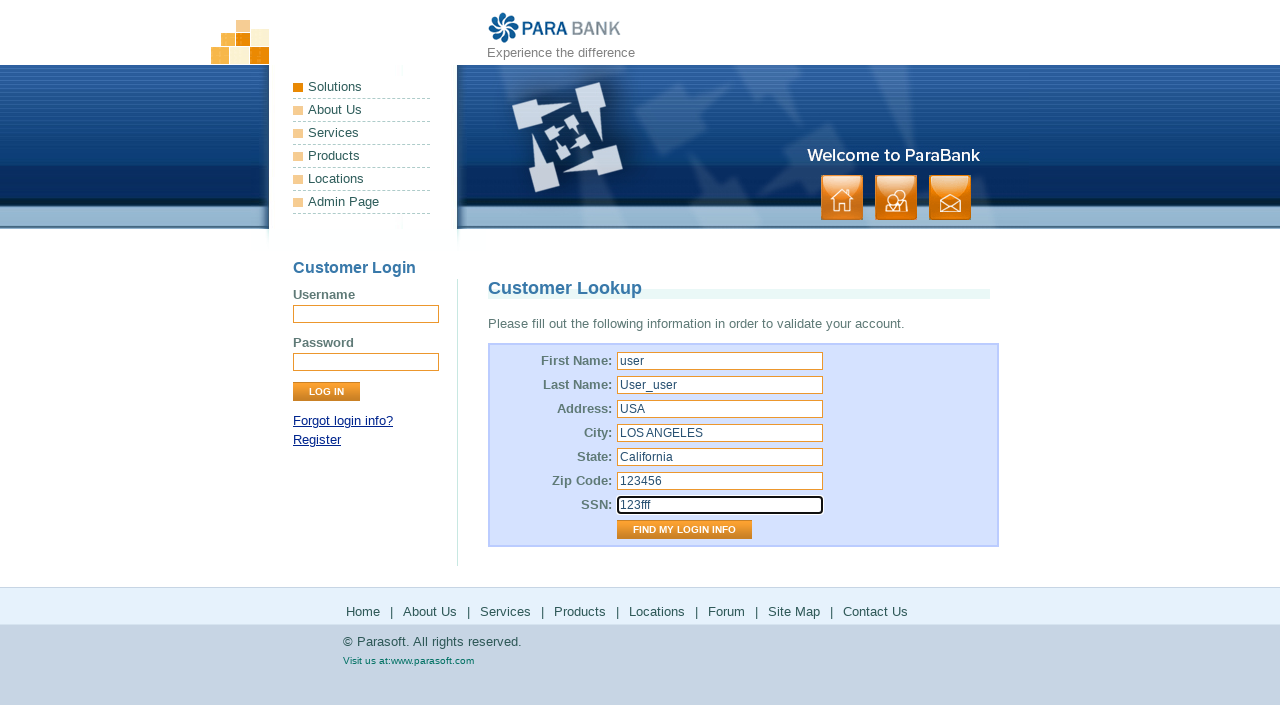

Clicked 'Find My Login Info' button to submit the form at (684, 530) on input[value='Find My Login Info']
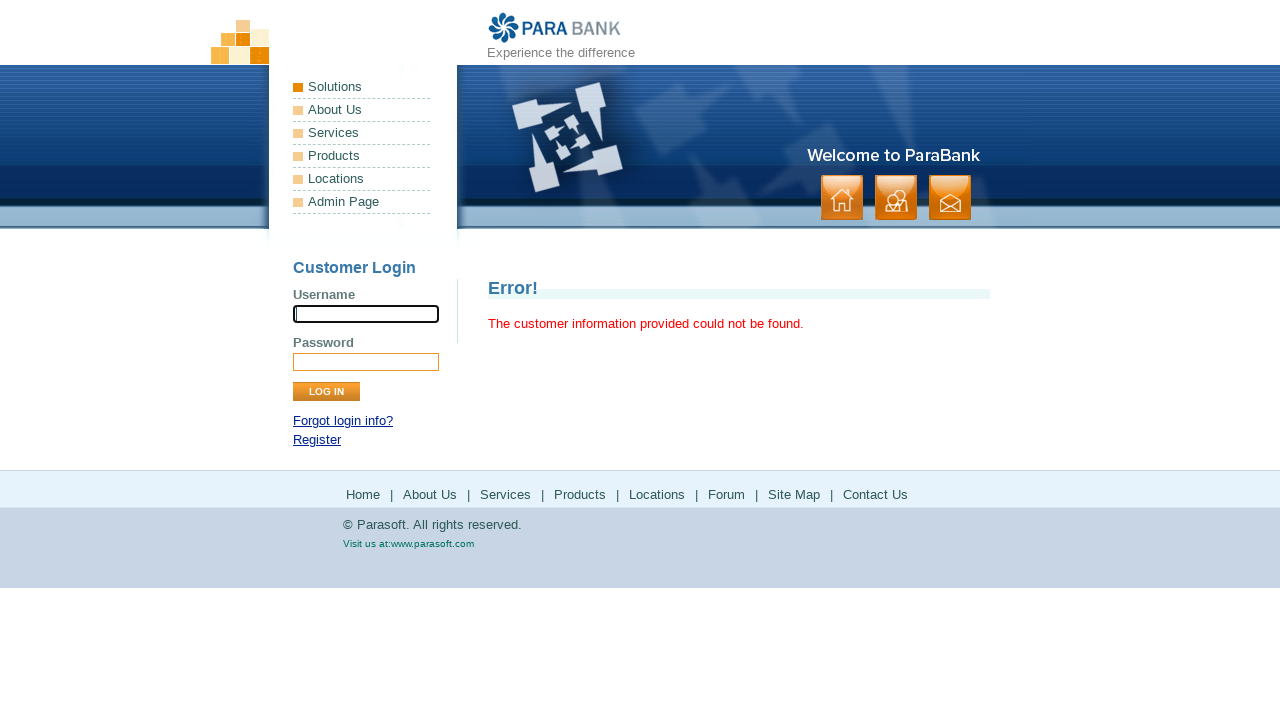

Error message displayed - customer not found
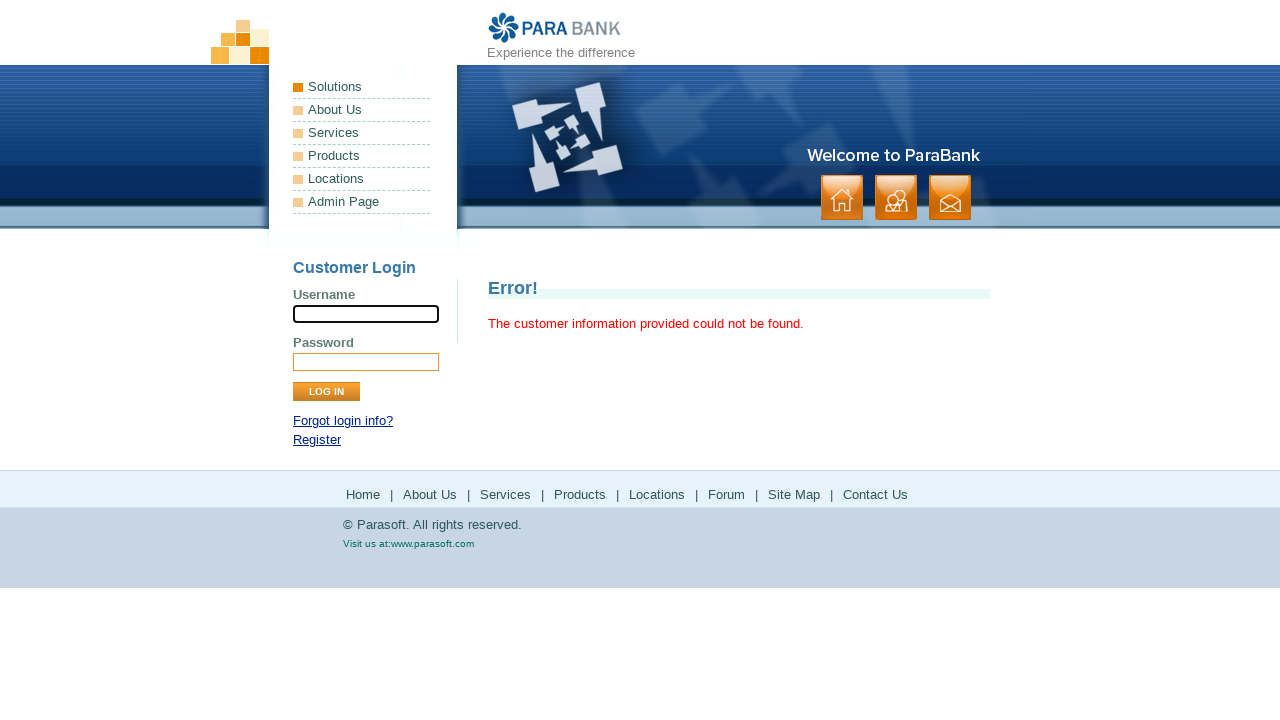

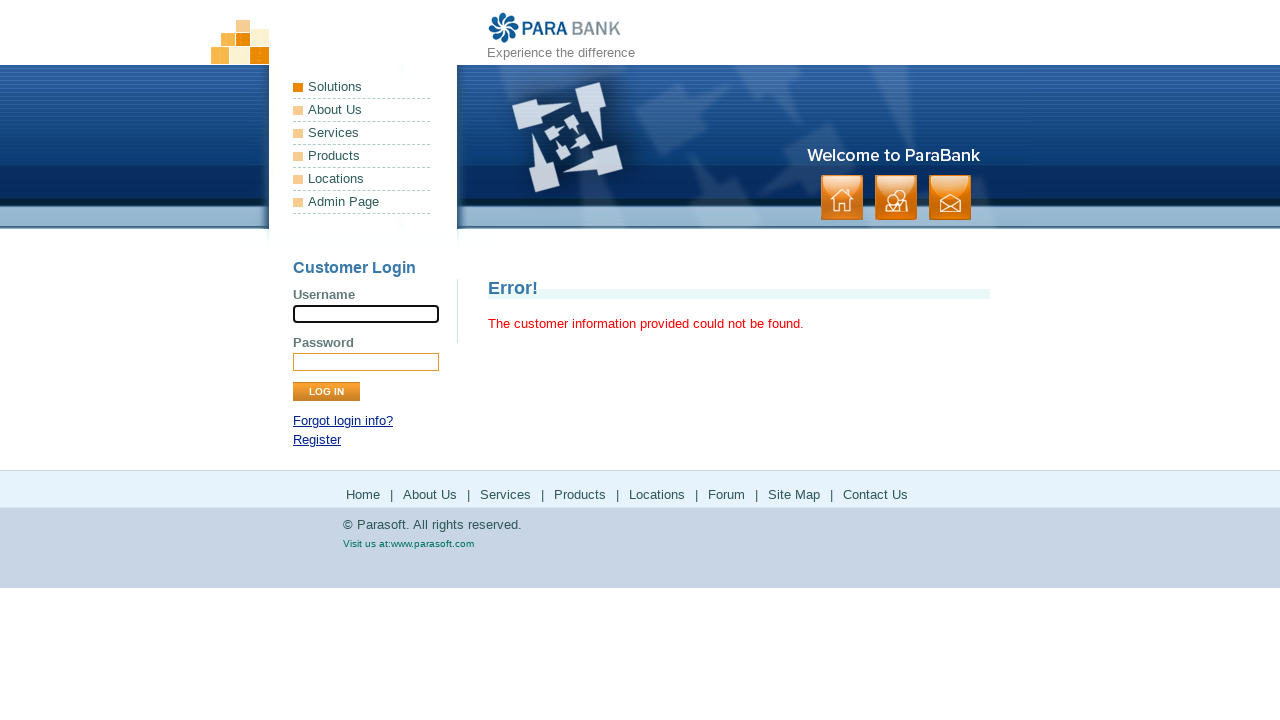